Tests basic browser commands by navigating to a website, retrieving page title, current URL, and page source, then refreshing the page before closing.

Starting URL: http://daringfireball.net/

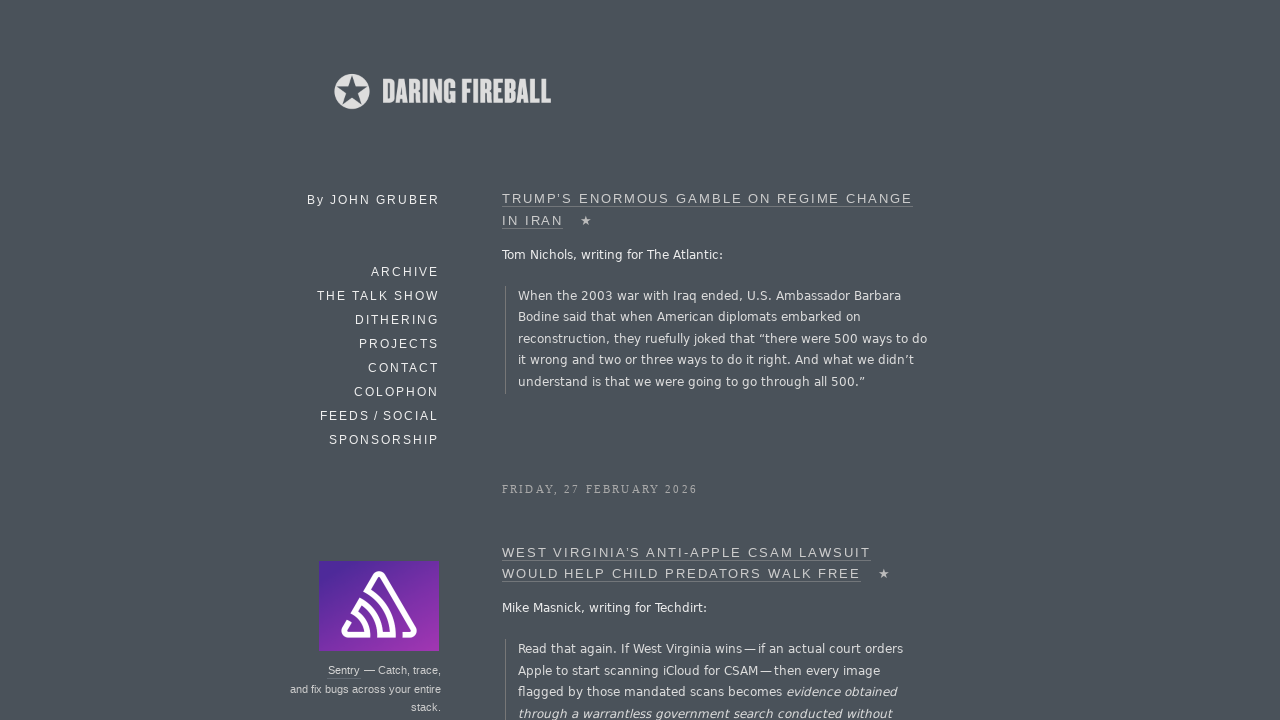

Retrieved page title
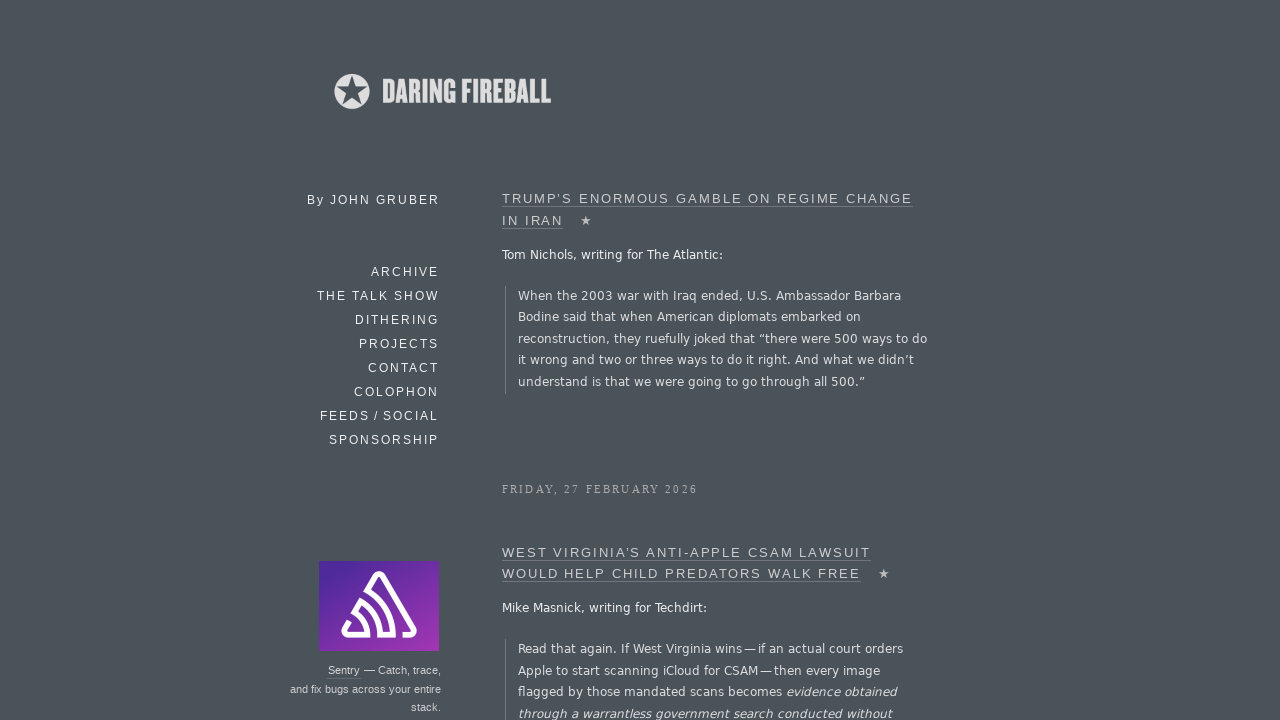

Calculated page title length
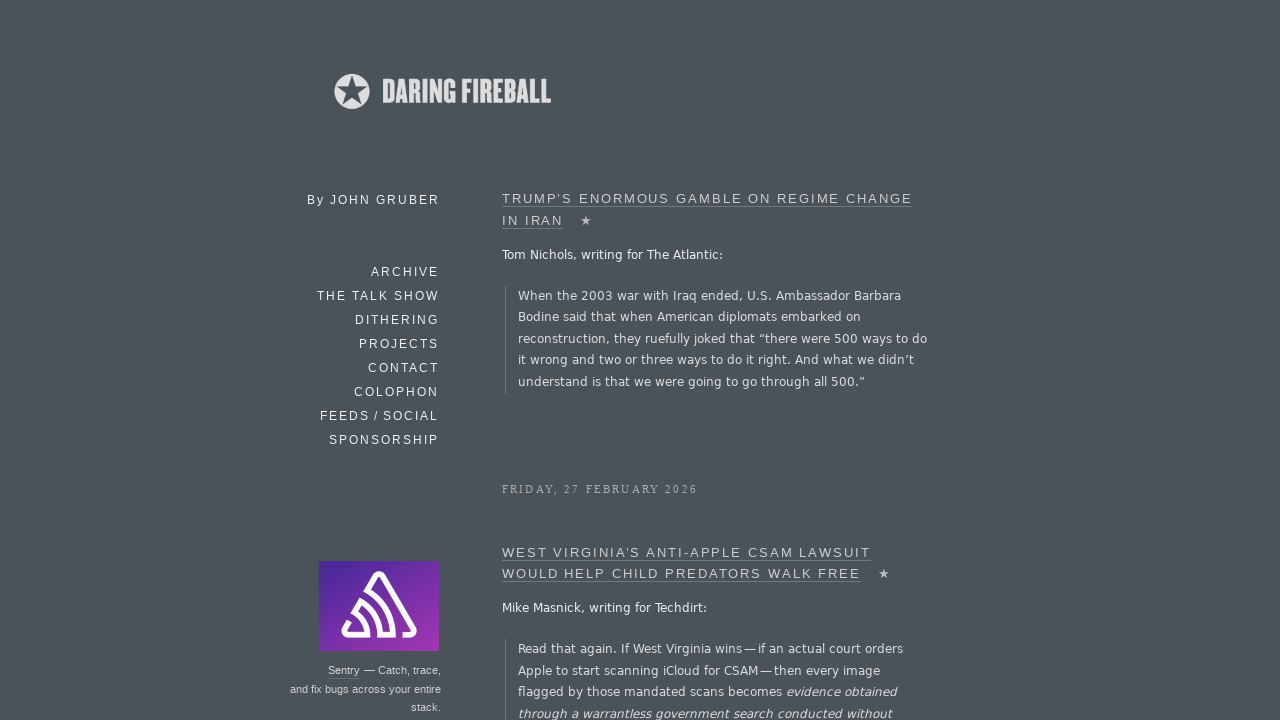

Retrieved current URL
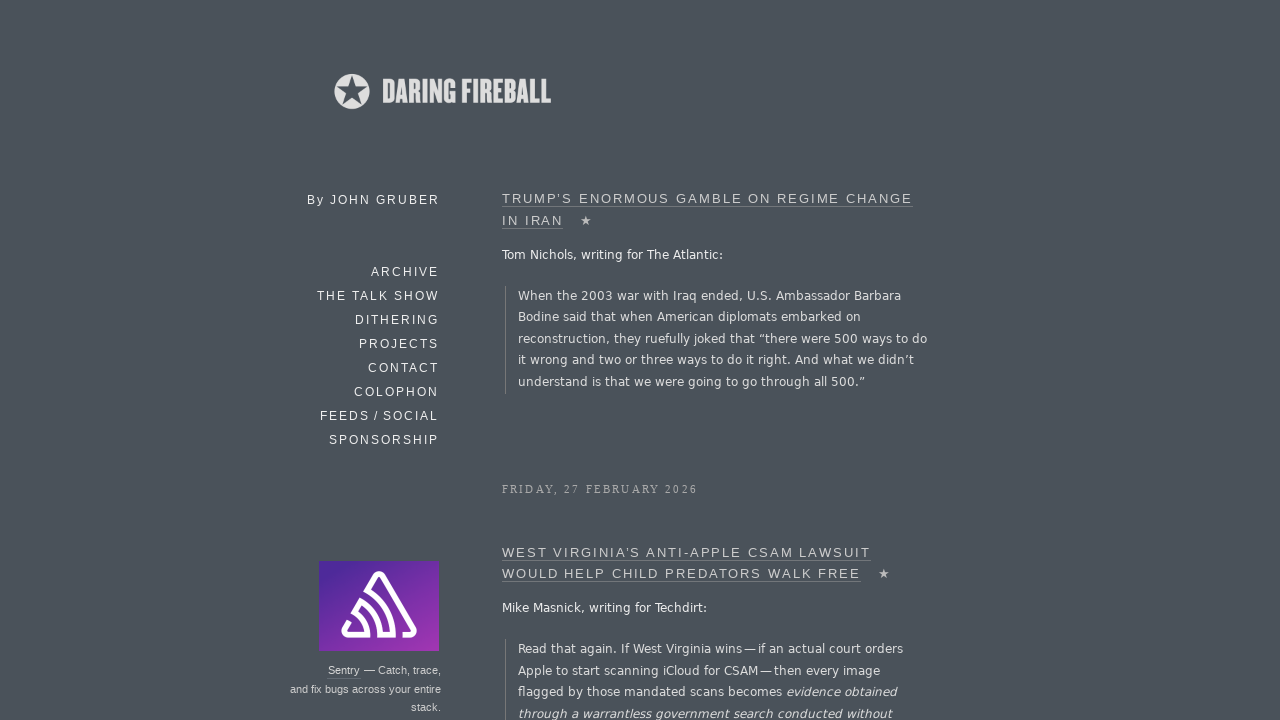

Calculated current URL length
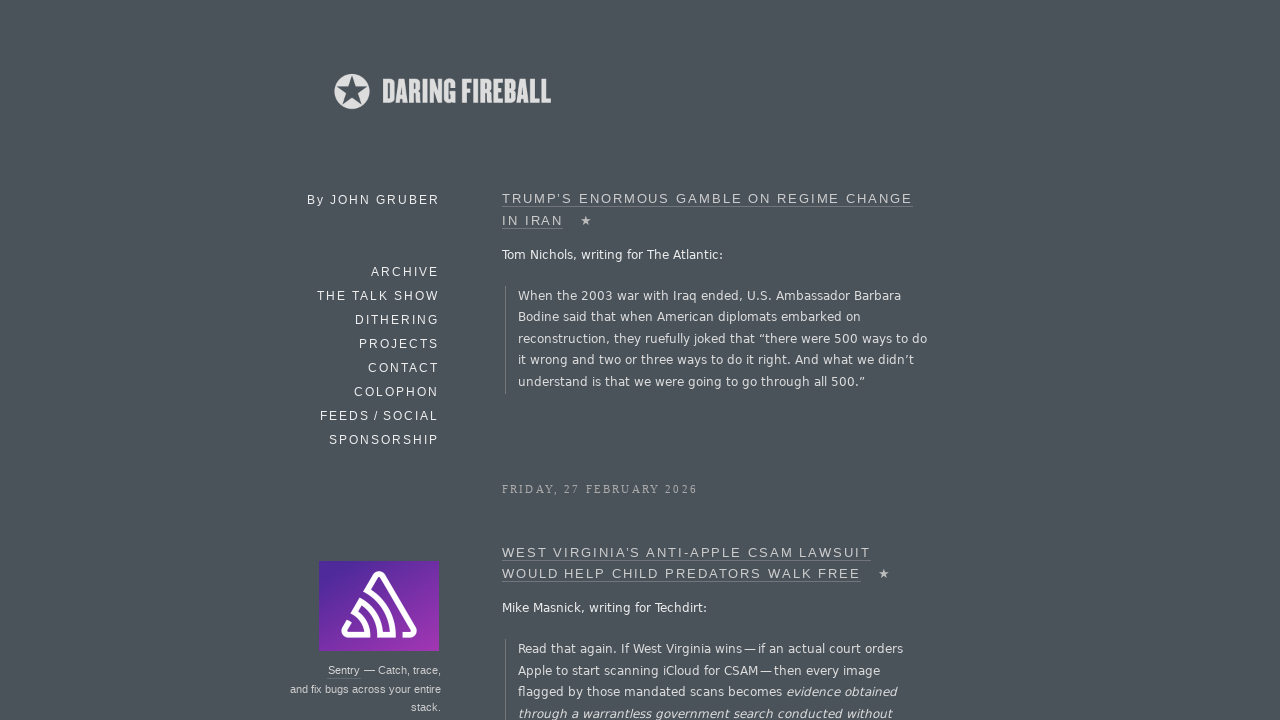

Refreshed the page
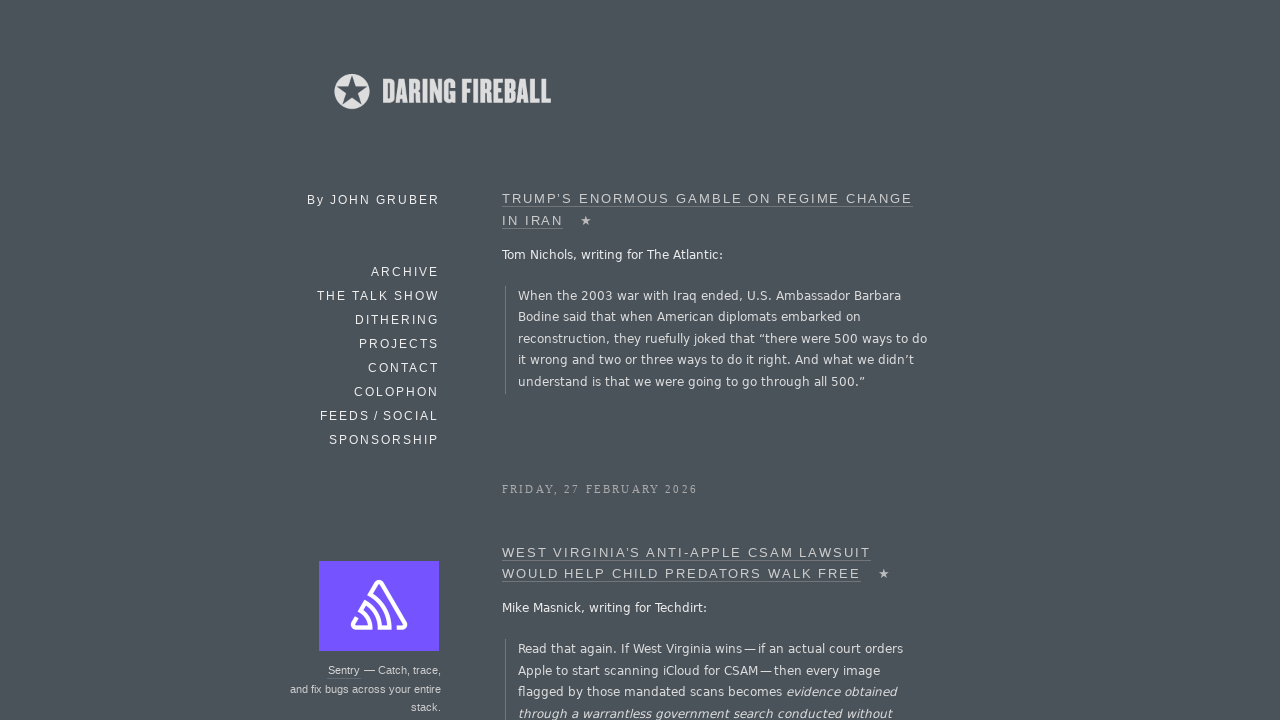

Retrieved page source content
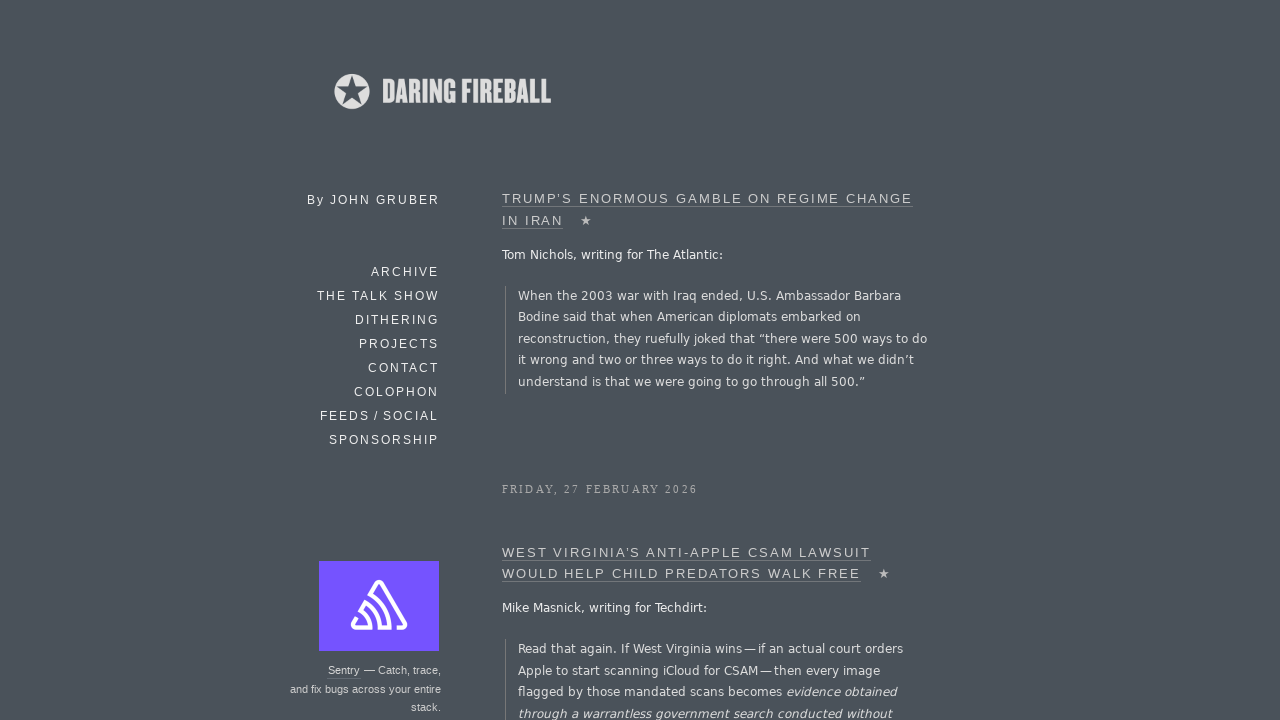

Calculated page source length
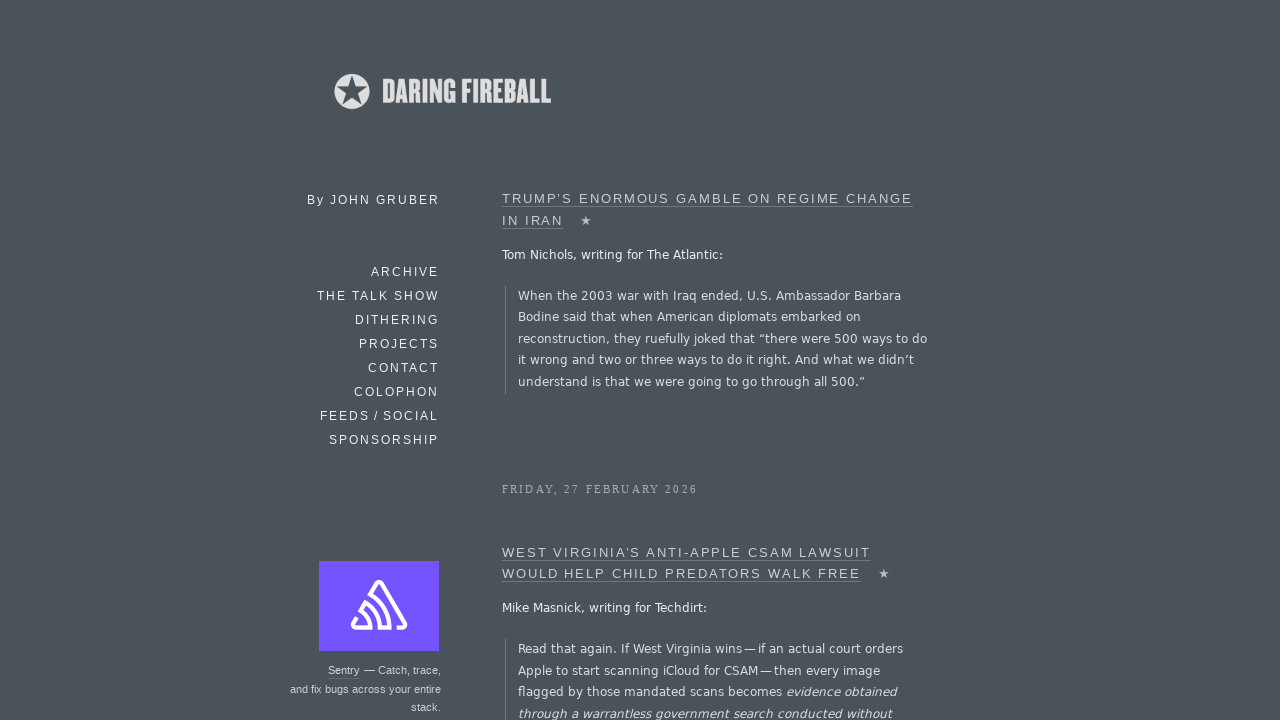

Waited for page to reach domcontentloaded state after refresh
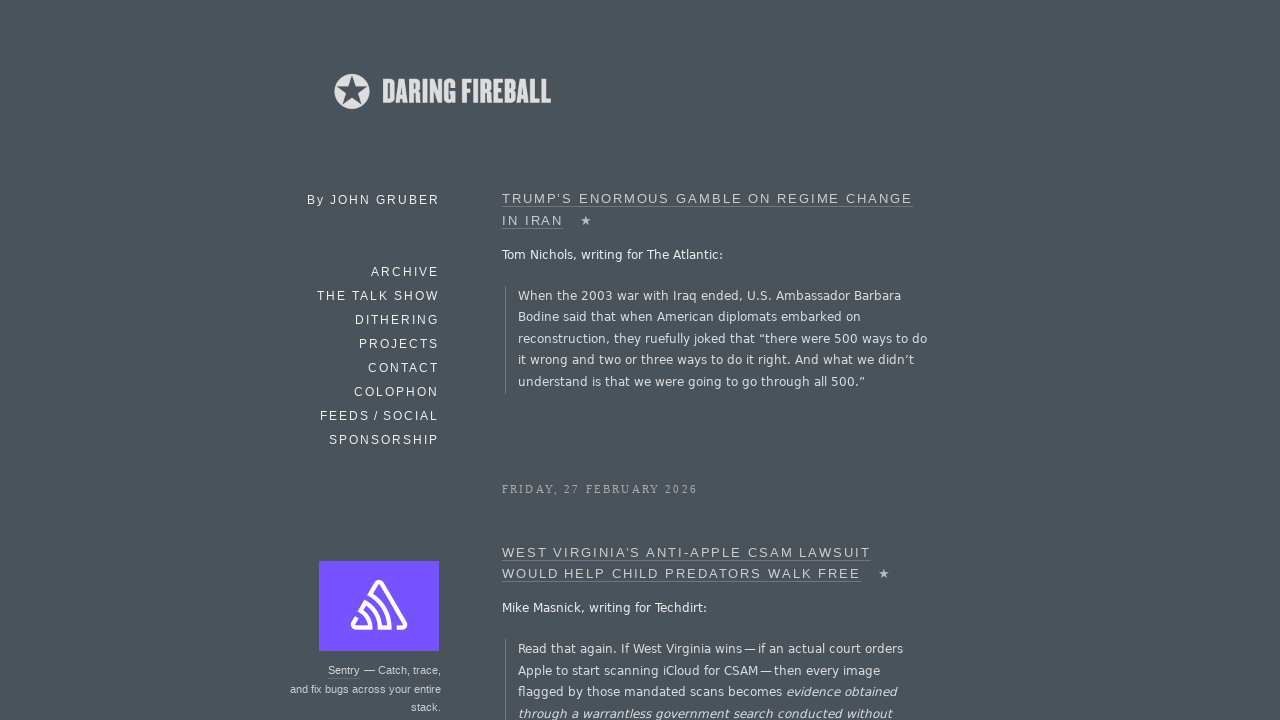

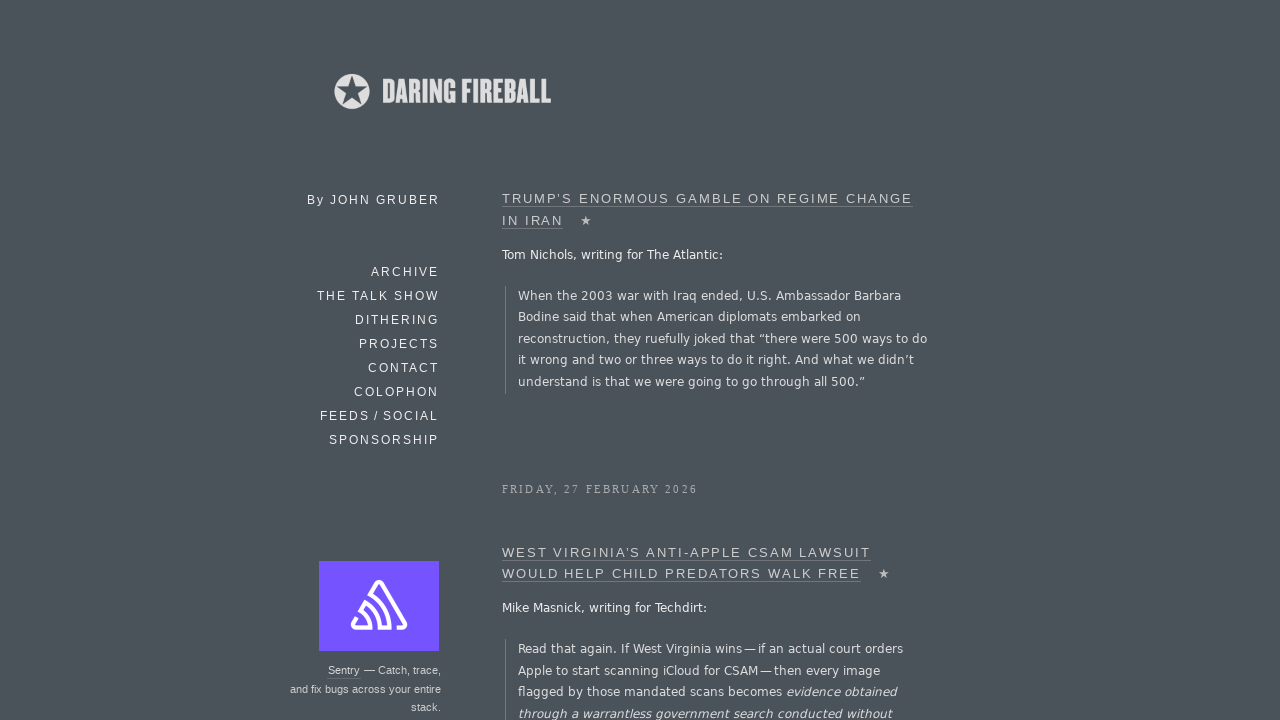